Tests nested frame navigation by clicking on the Nested Frames link, then switching through frame hierarchy using two different methods to access the middle frame content.

Starting URL: https://the-internet.herokuapp.com/

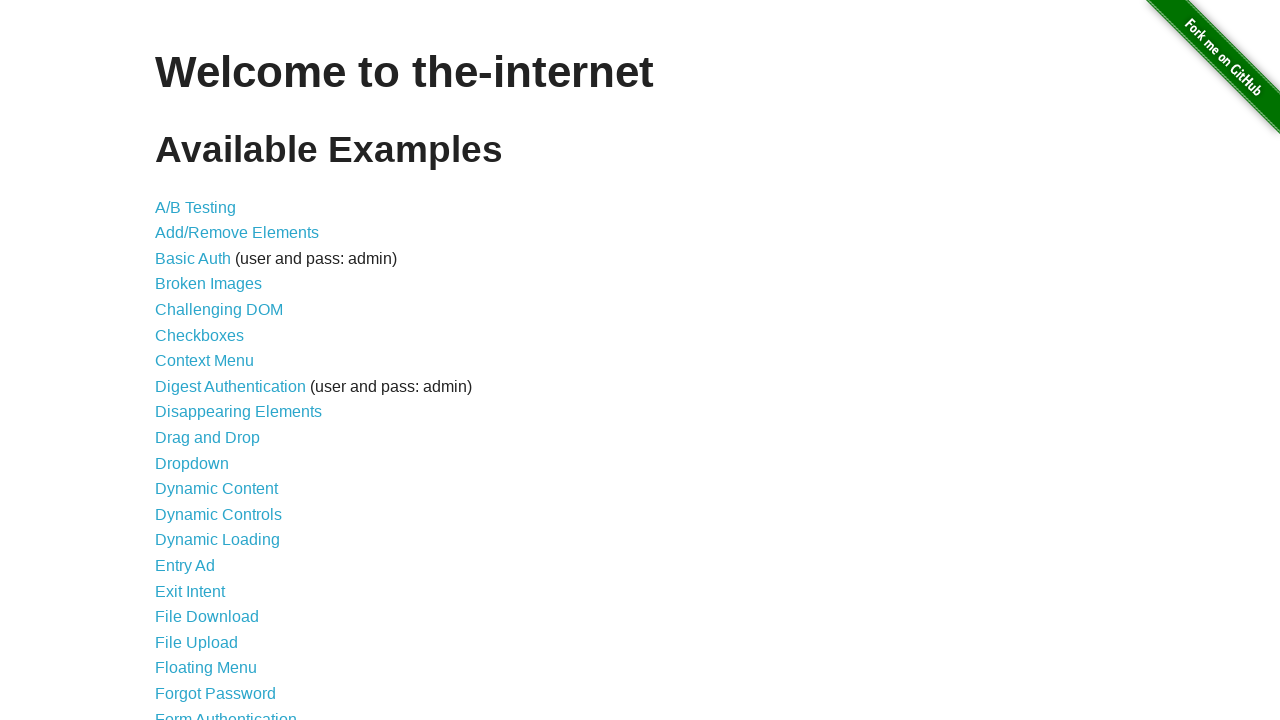

Clicked on the Nested Frames link at (210, 395) on a:has-text('Nested Frames')
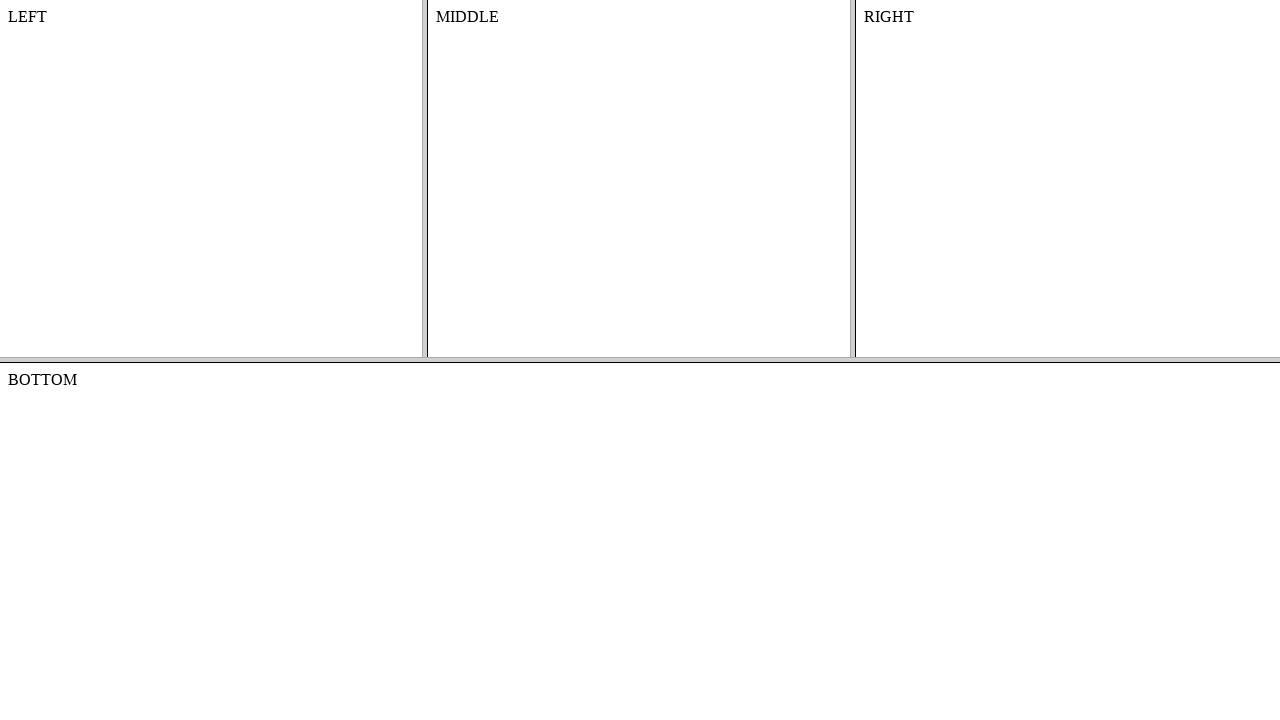

Waited for frames page to load
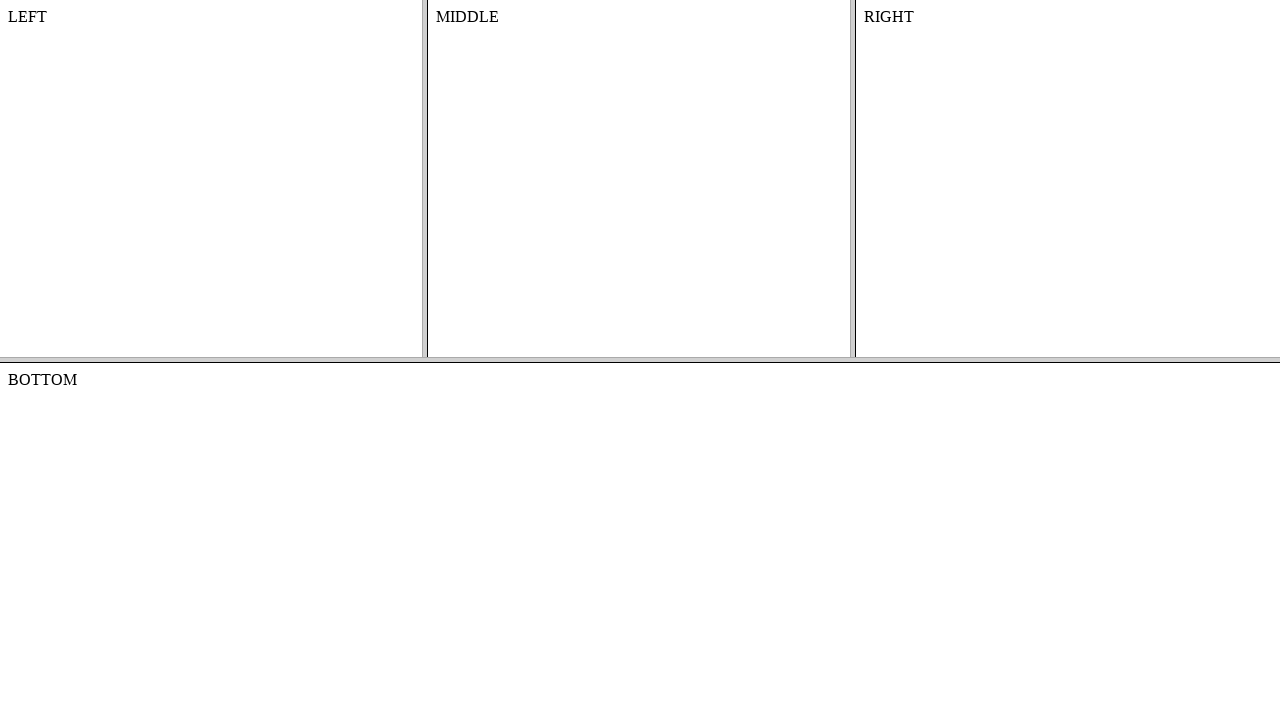

Located the top frame using frame locator
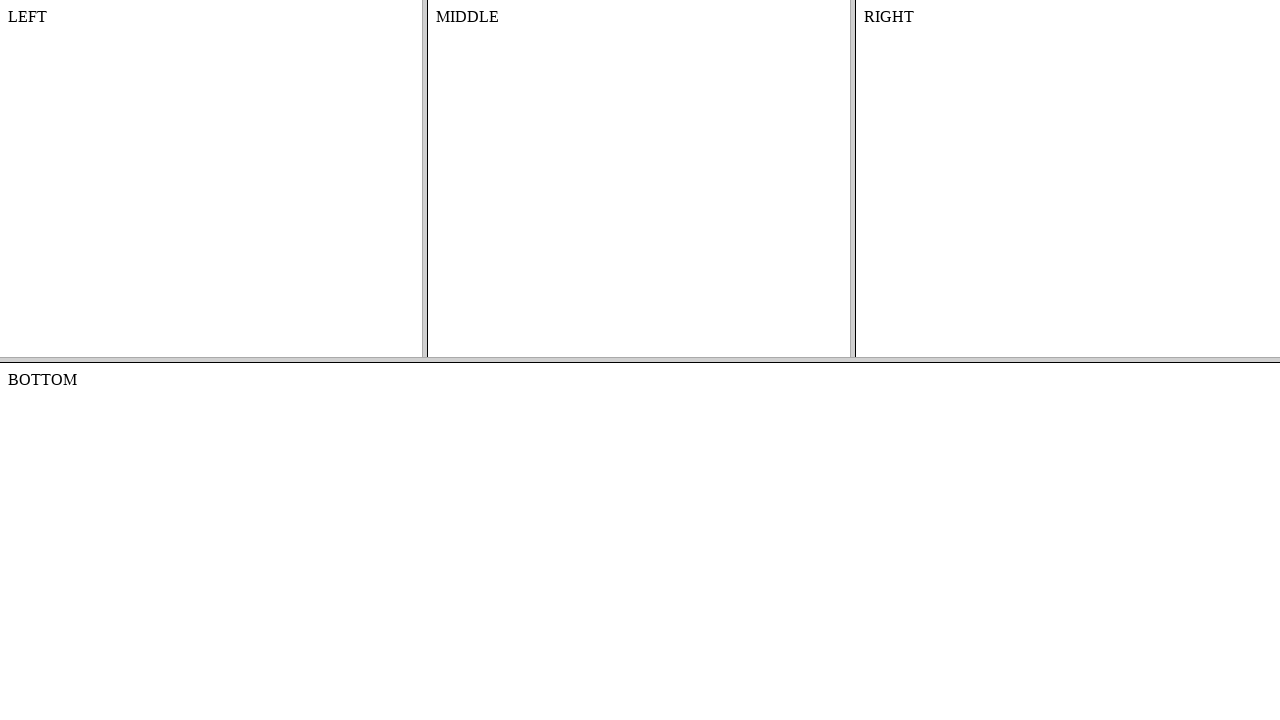

Located the middle frame nested within the top frame
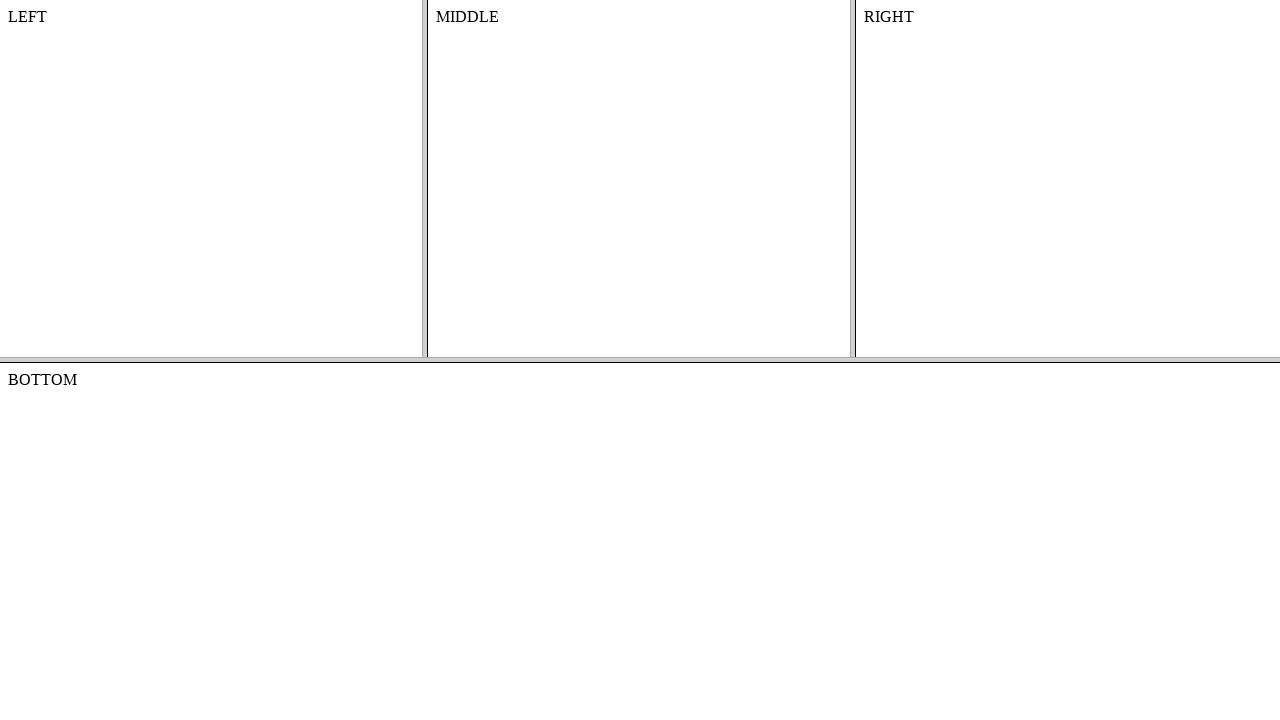

Waited for content element in middle frame to be available
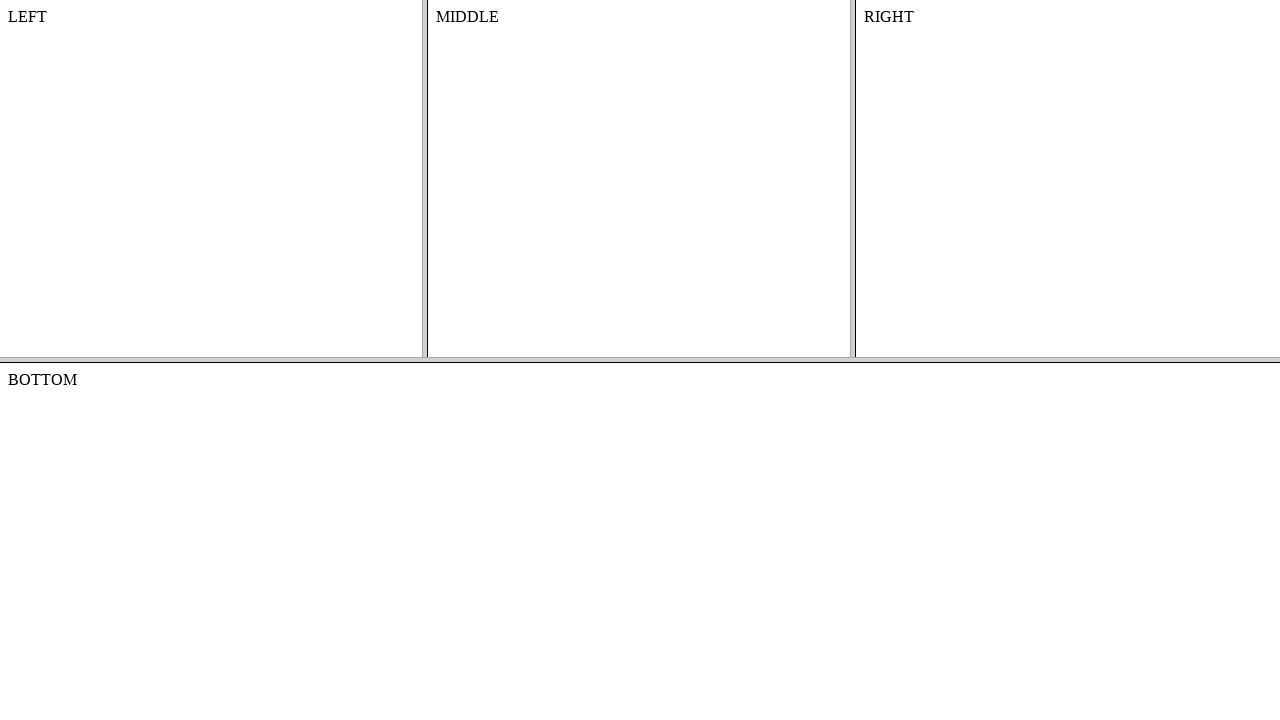

Retrieved text content from middle frame: 'MIDDLE'
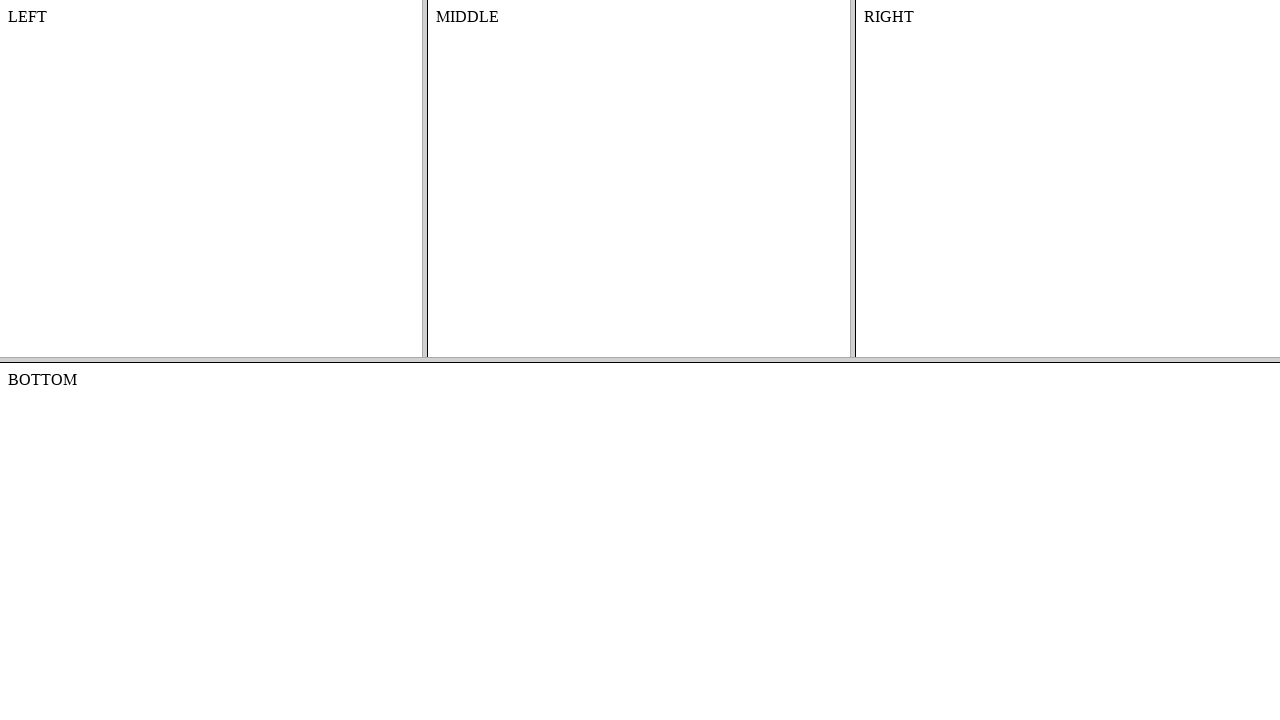

Located middle frame content again using alternative frame access method
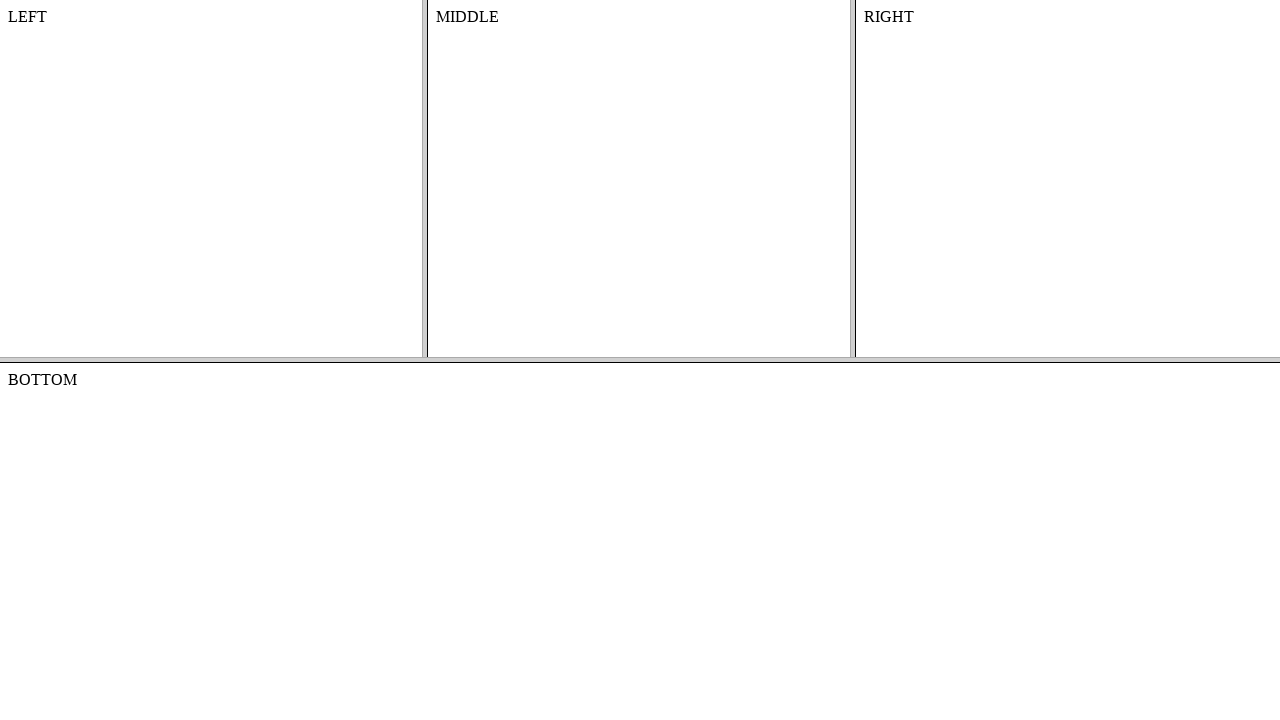

Verified middle frame content is accessible via alternative method
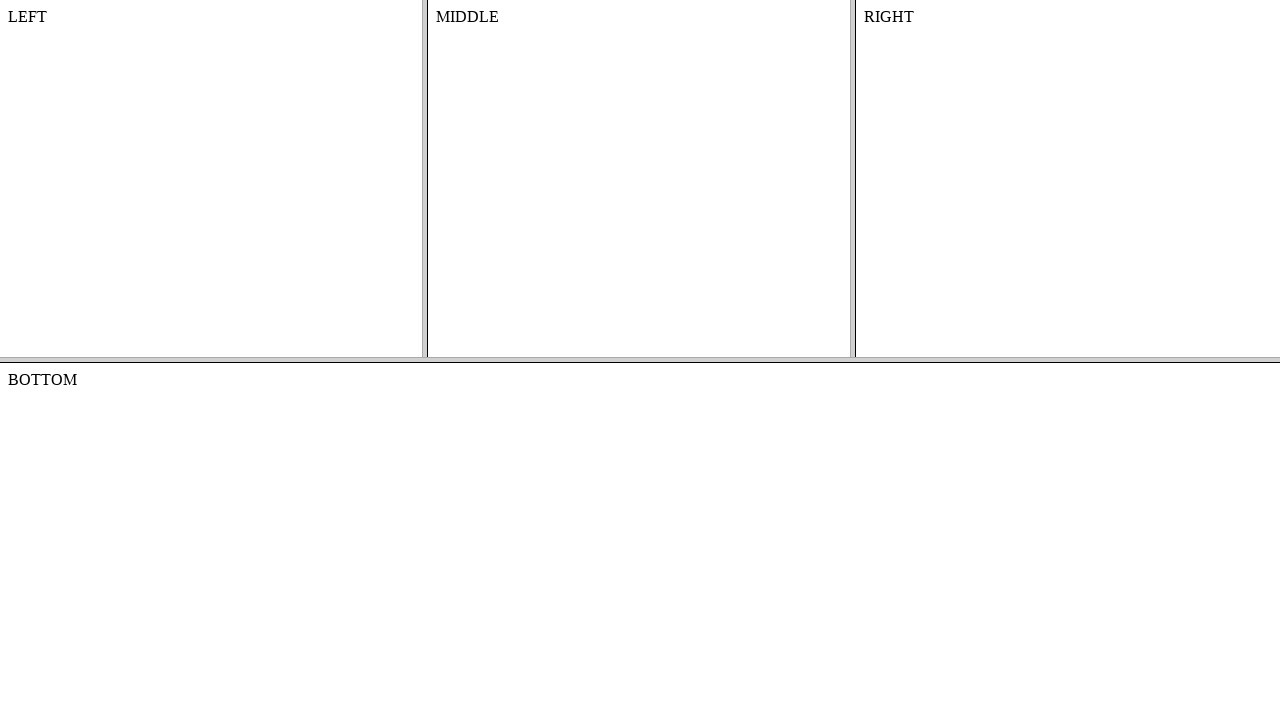

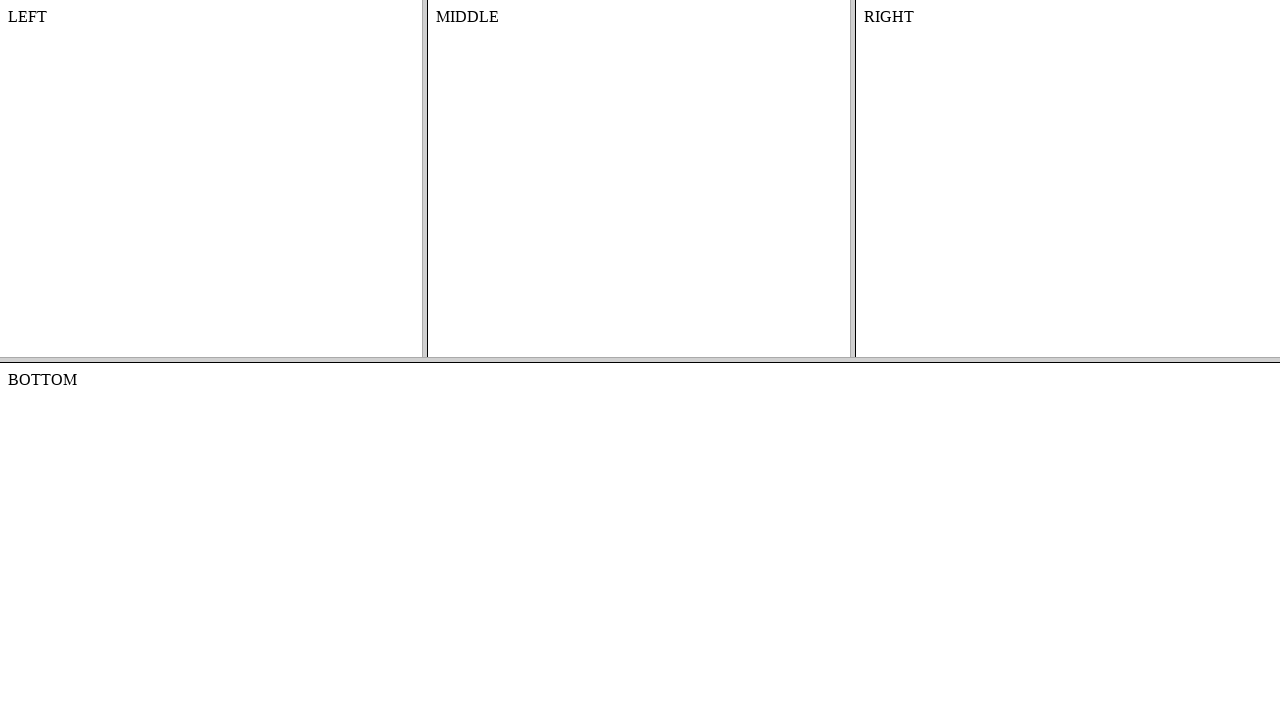